Tests alert popup functionality by entering a name in an input field, clicking the alert button, and accepting the JavaScript alert dialog.

Starting URL: https://www.rahulshettyacademy.com/AutomationPractice/

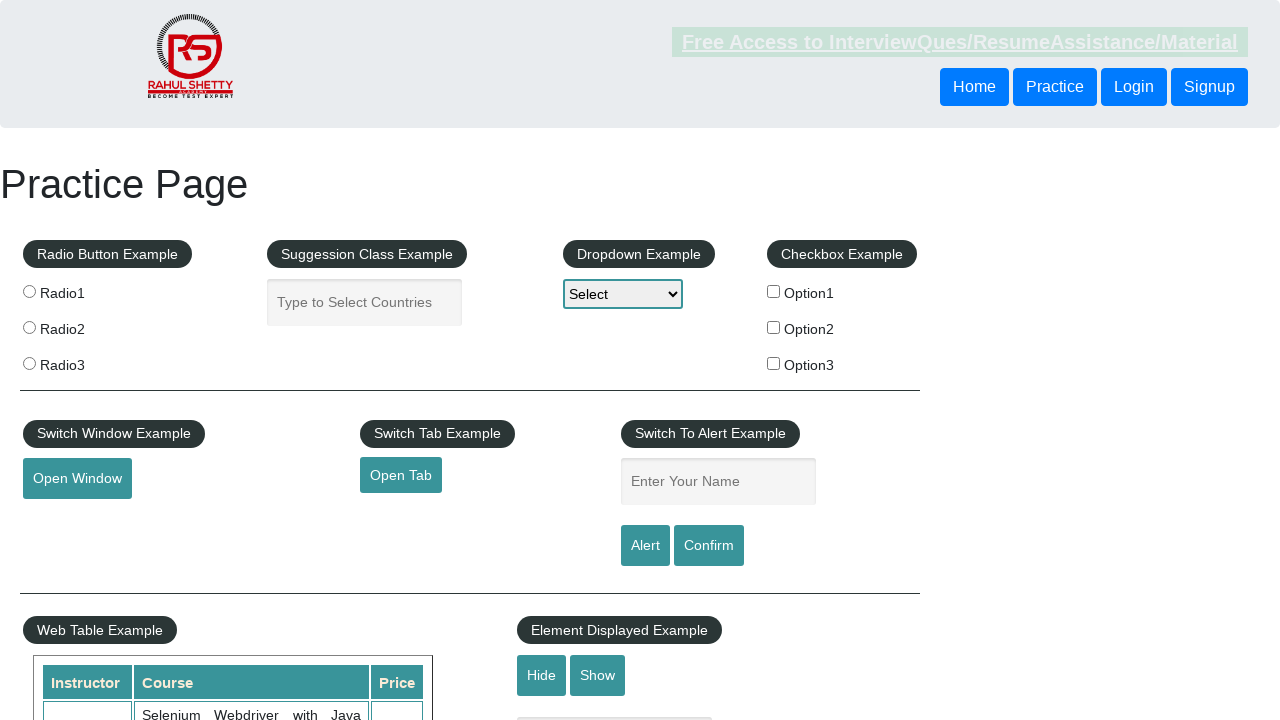

Filled name input field with 'vaibhav patil' on input#name
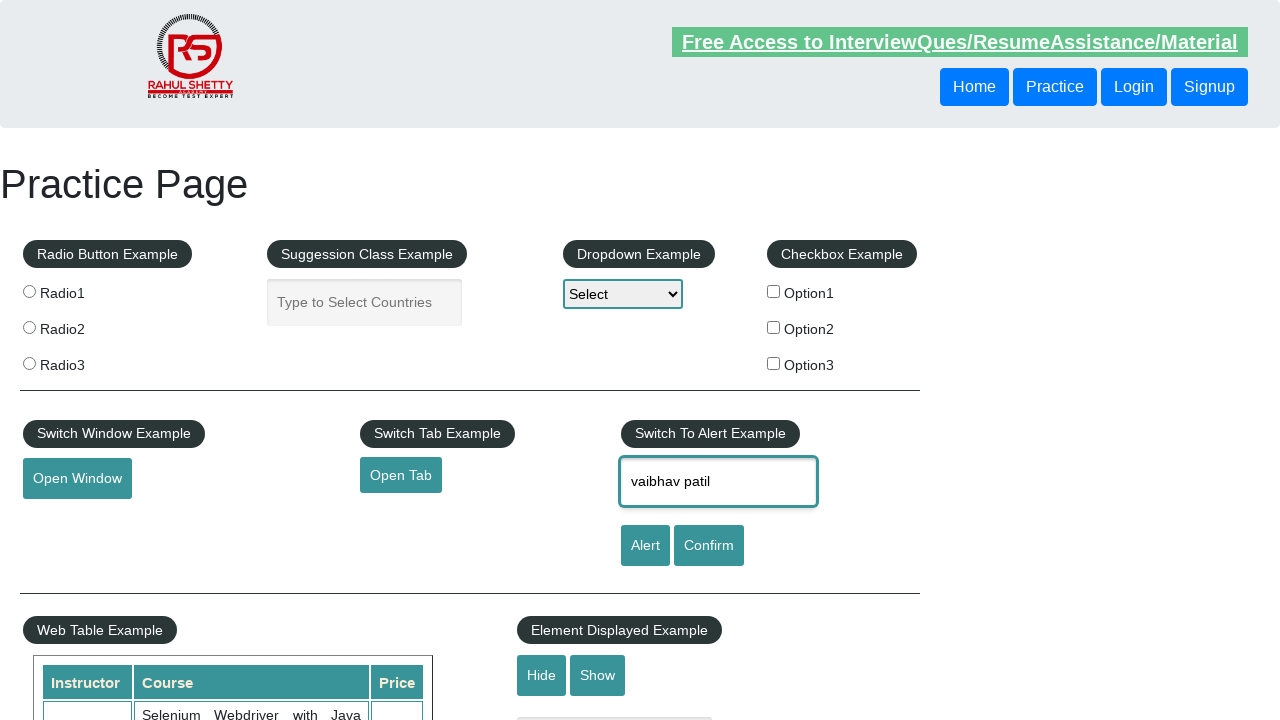

Clicked alert button to trigger popup at (645, 546) on input#alertbtn
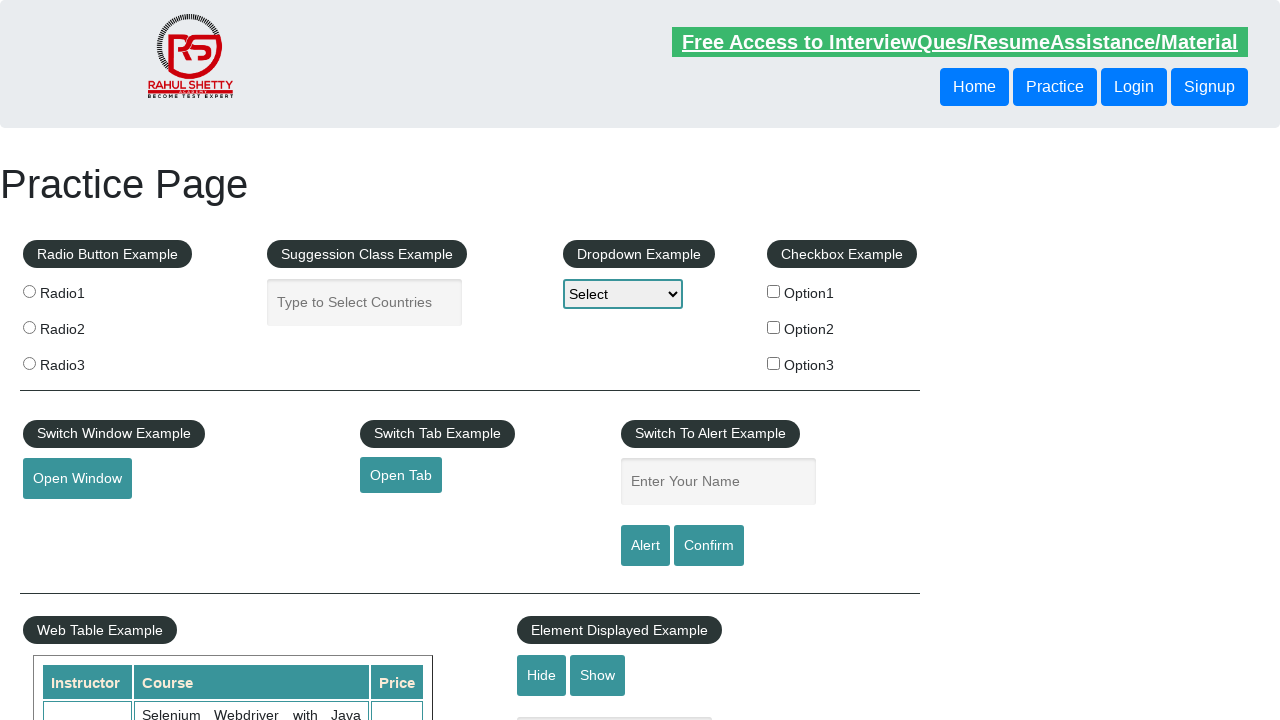

Set up dialog handler to accept alerts
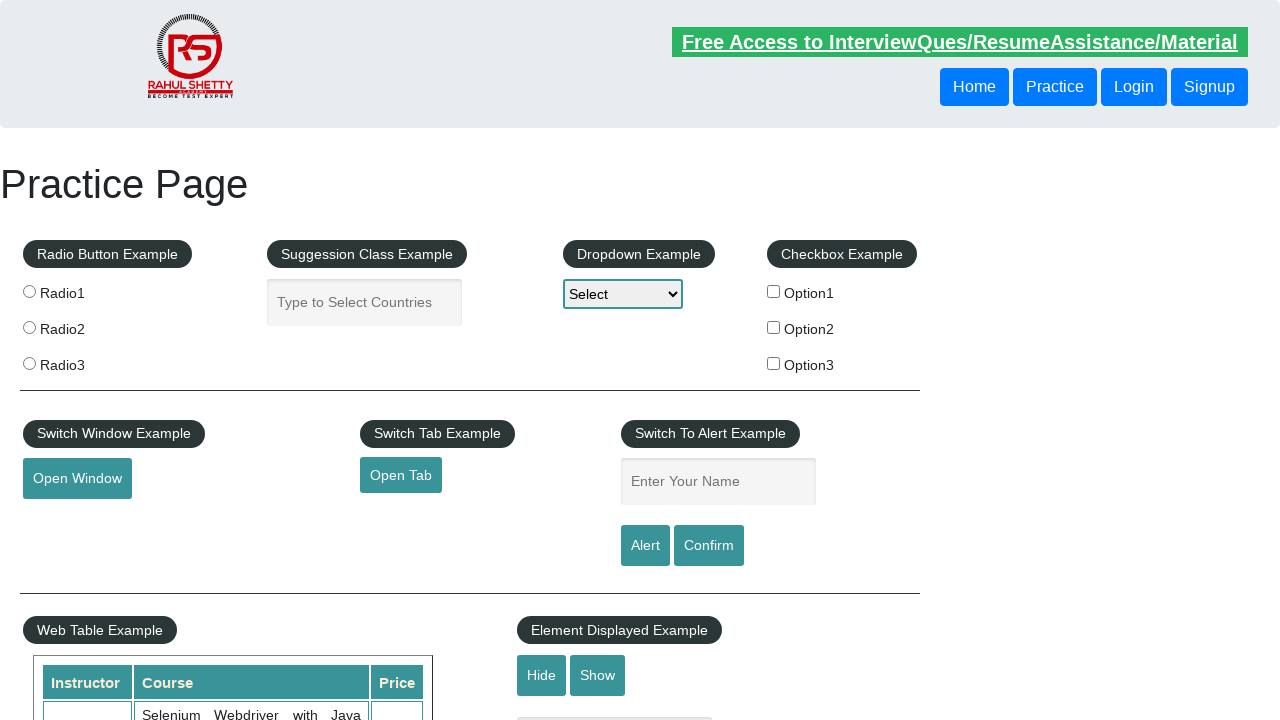

Set up alternative dialog handler with message logging
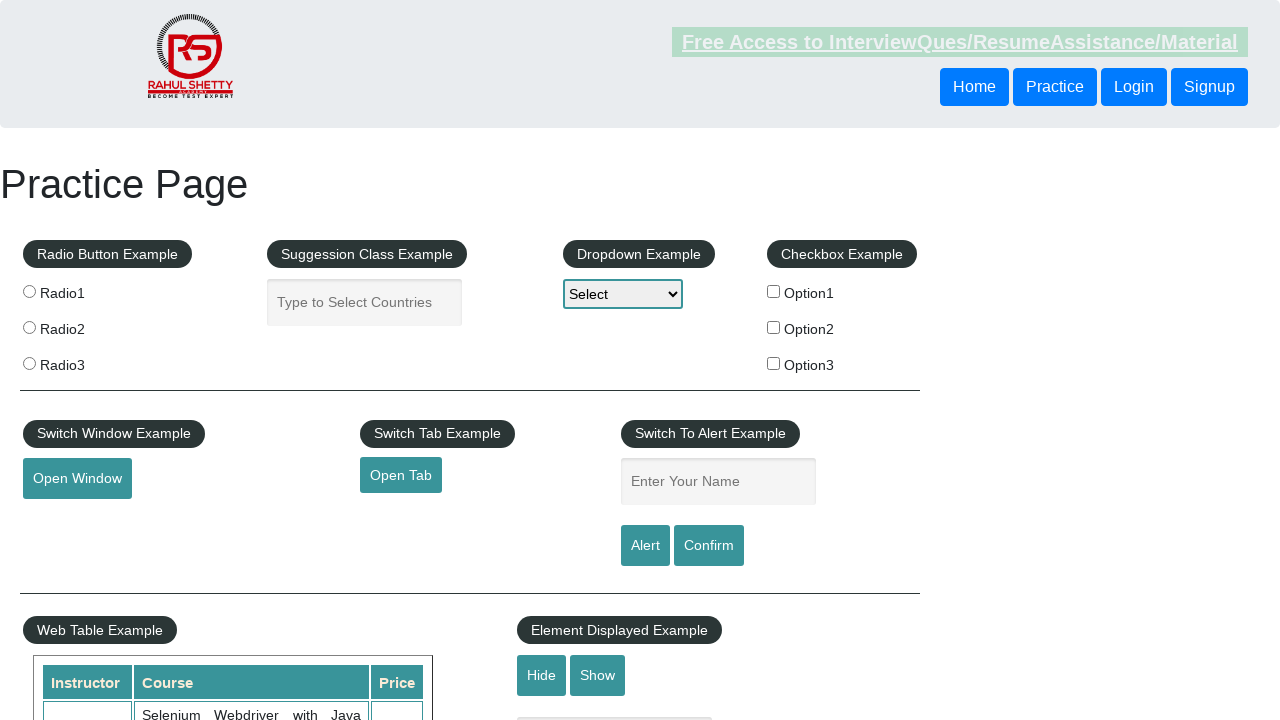

Re-filled name input field with 'vaibhav patil' on input#name
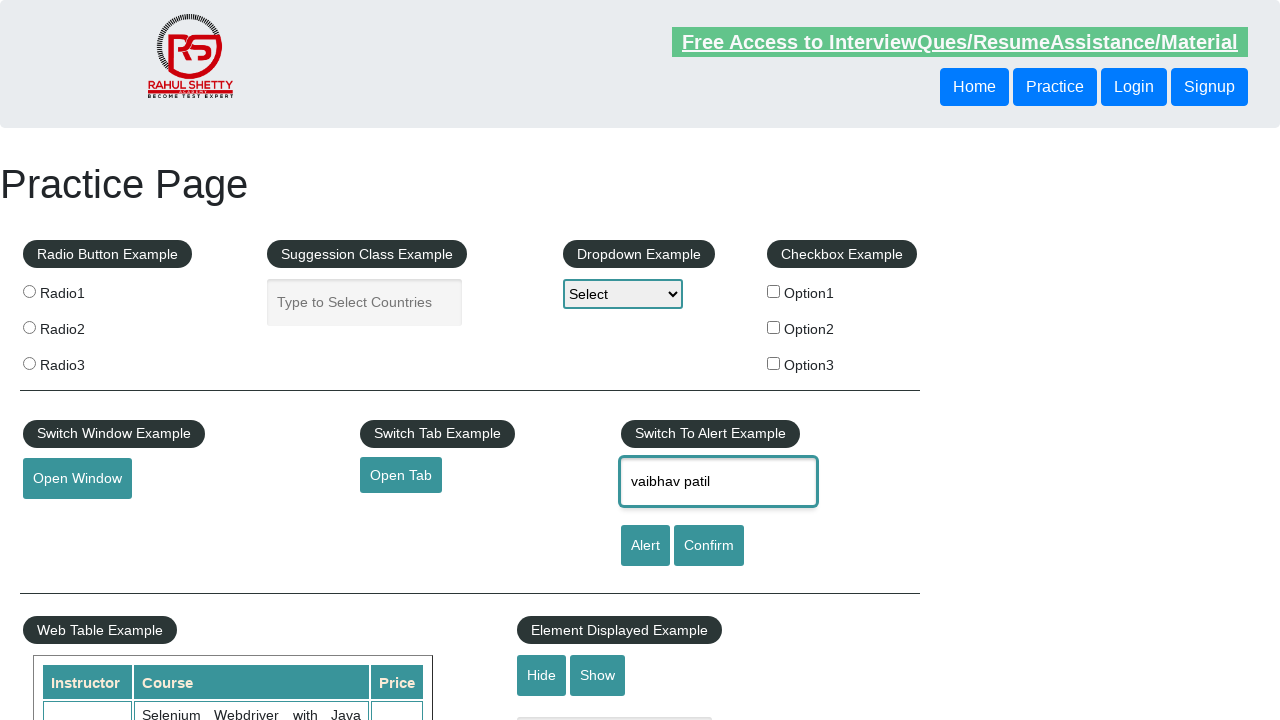

Re-clicked alert button to trigger alert with handler active at (645, 546) on input#alertbtn
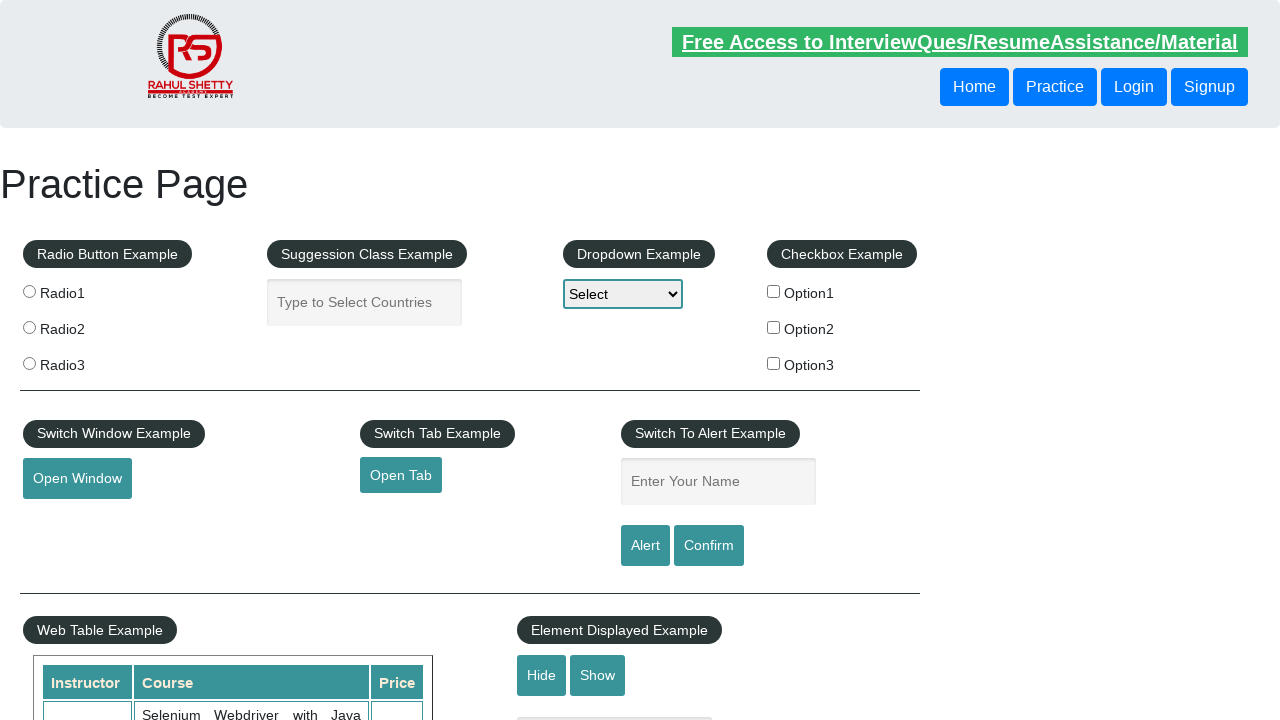

Waited 1 second for alert action to complete
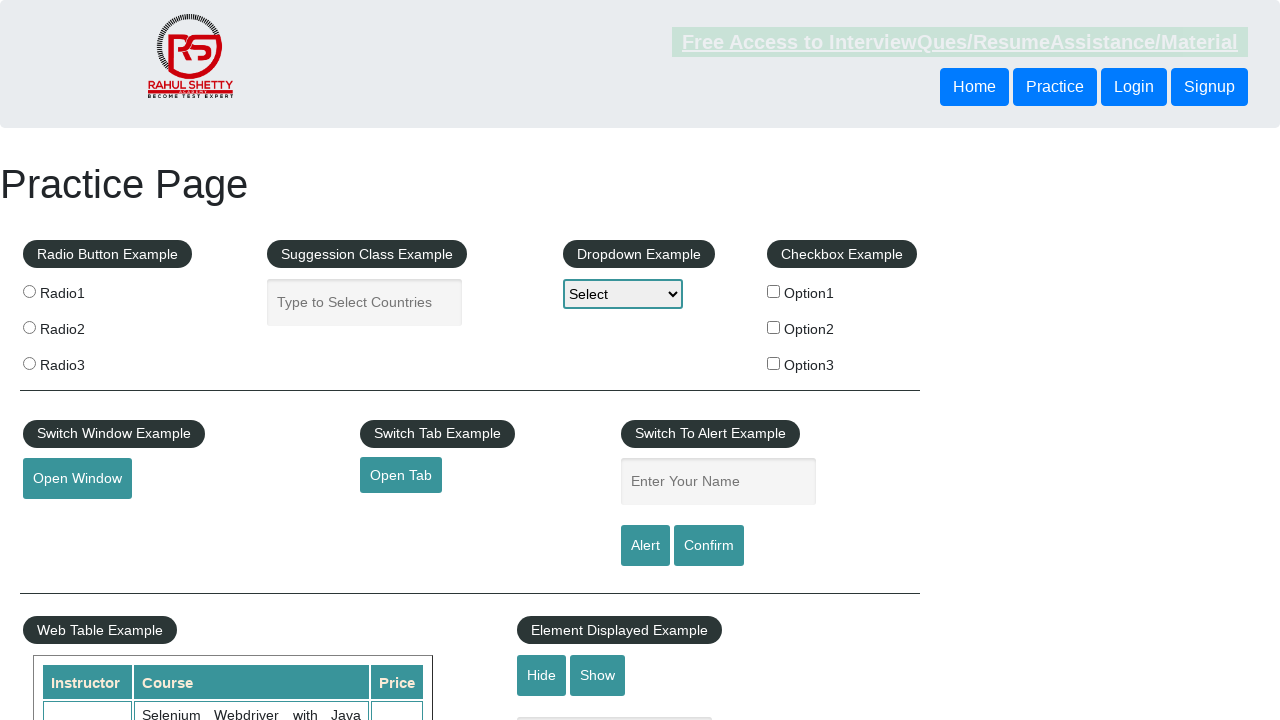

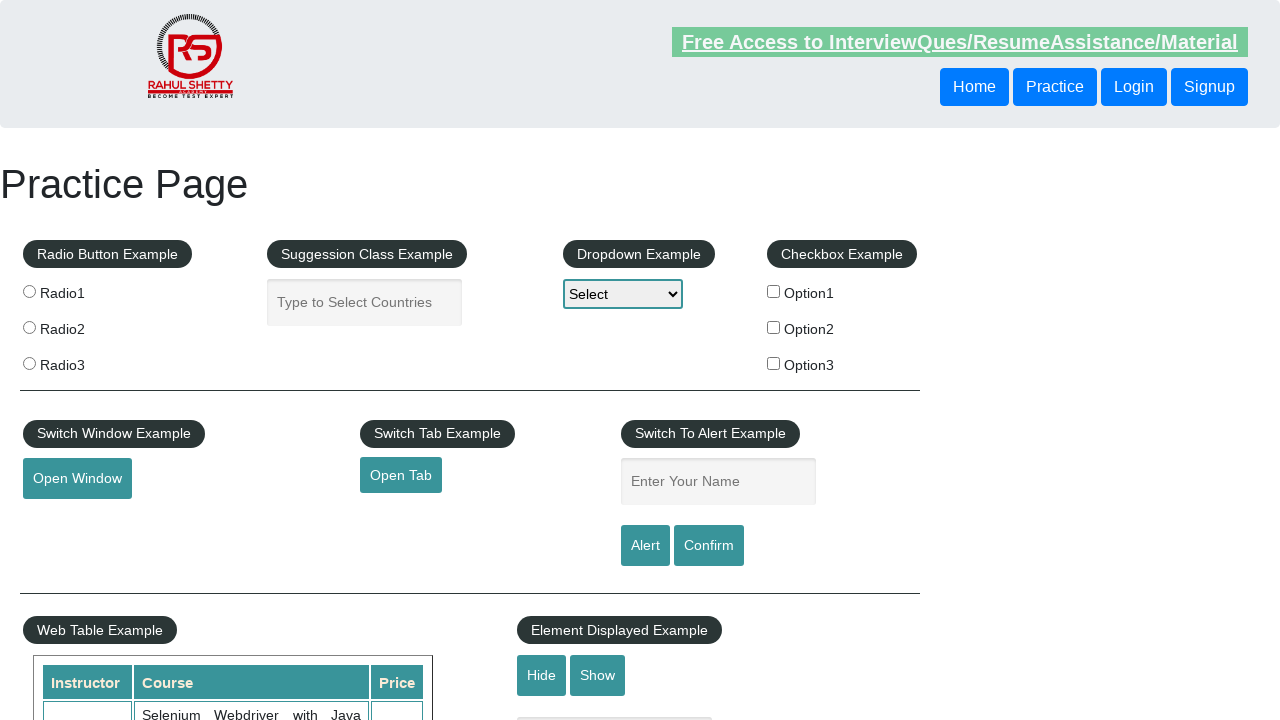